Tests dropdown menu functionality by selecting "India" from a country dropdown on a demo site

Starting URL: https://www.globalsqa.com/demo-site/select-dropdown-menu/

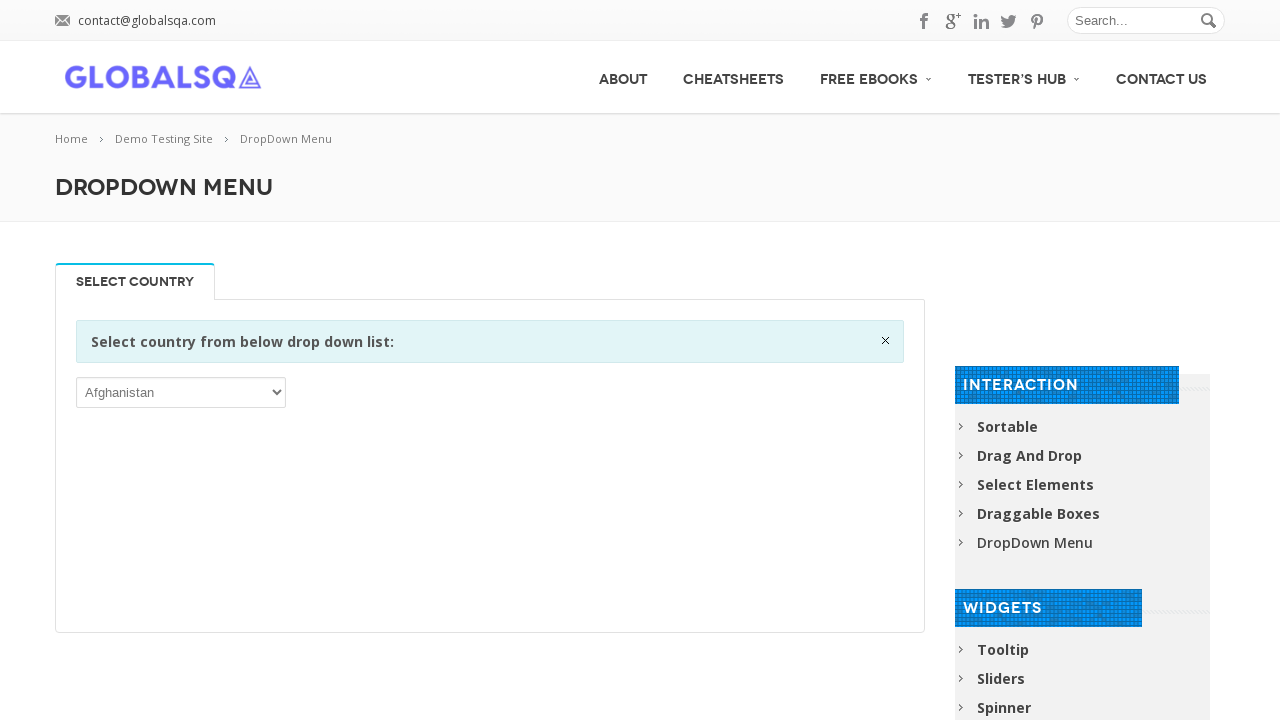

Waited for country dropdown to be visible
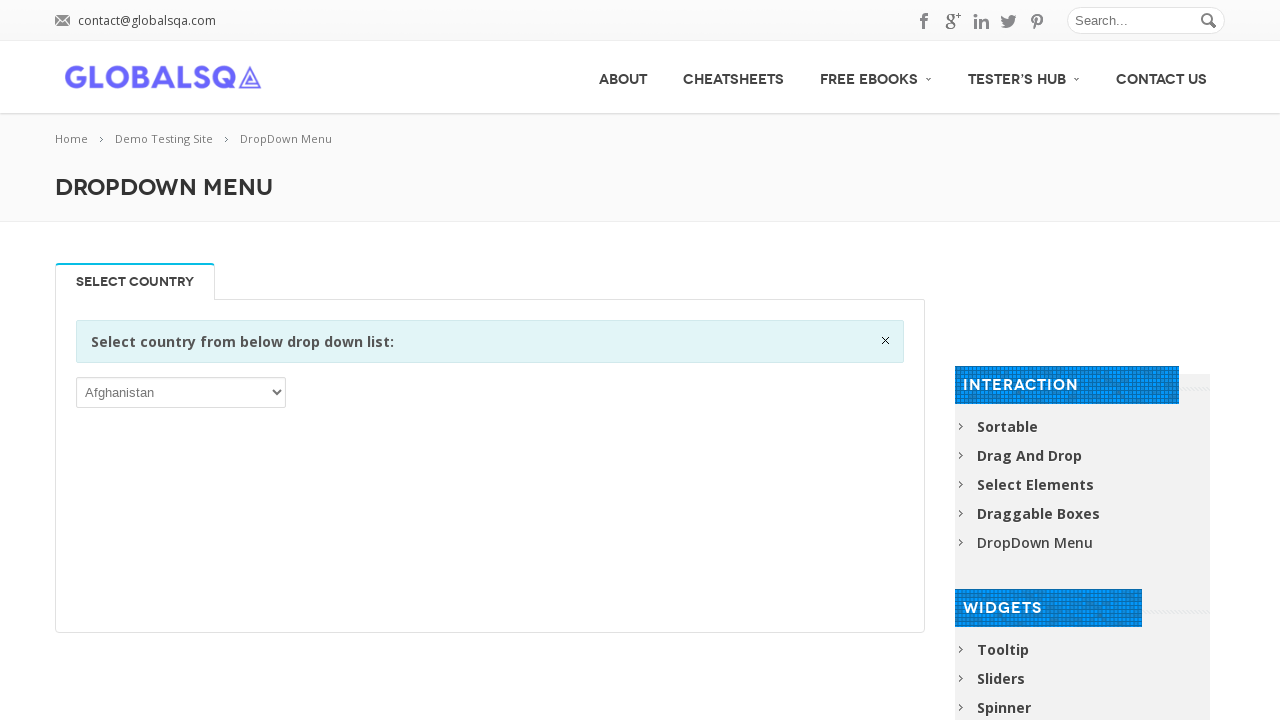

Selected 'India' from the country dropdown on xpath=//*[@class='information closable']//following-sibling::p//select
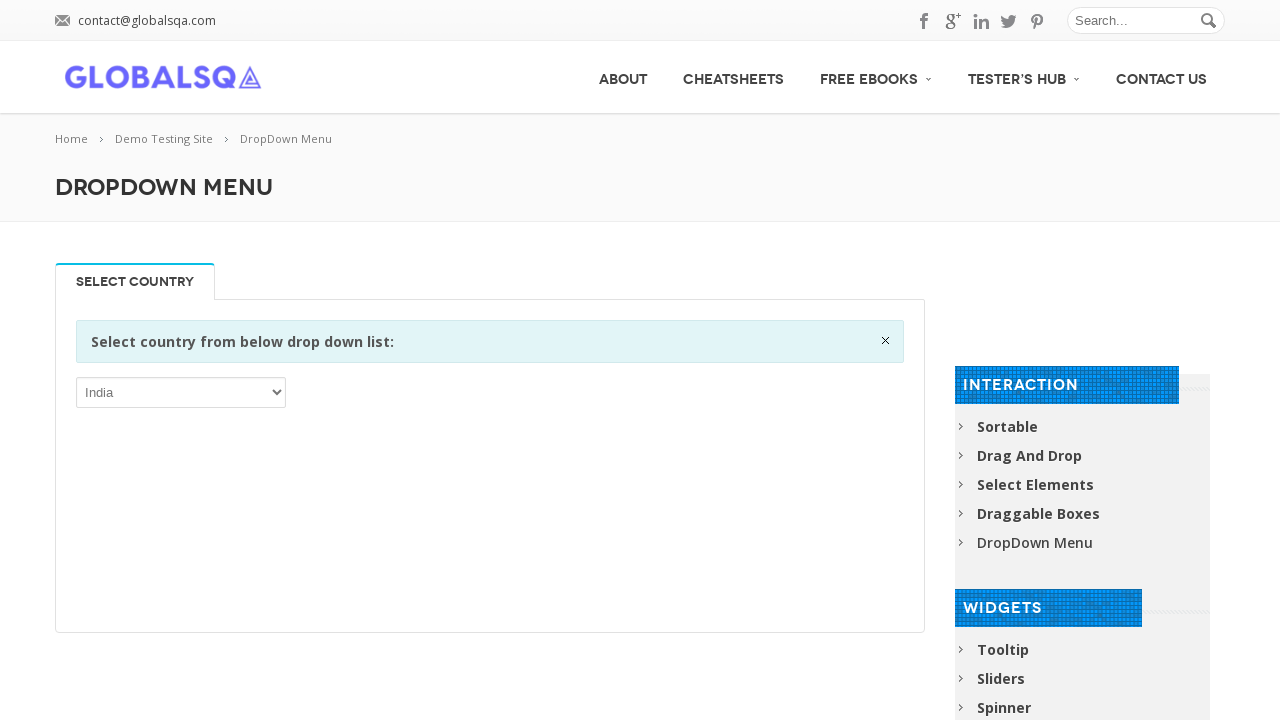

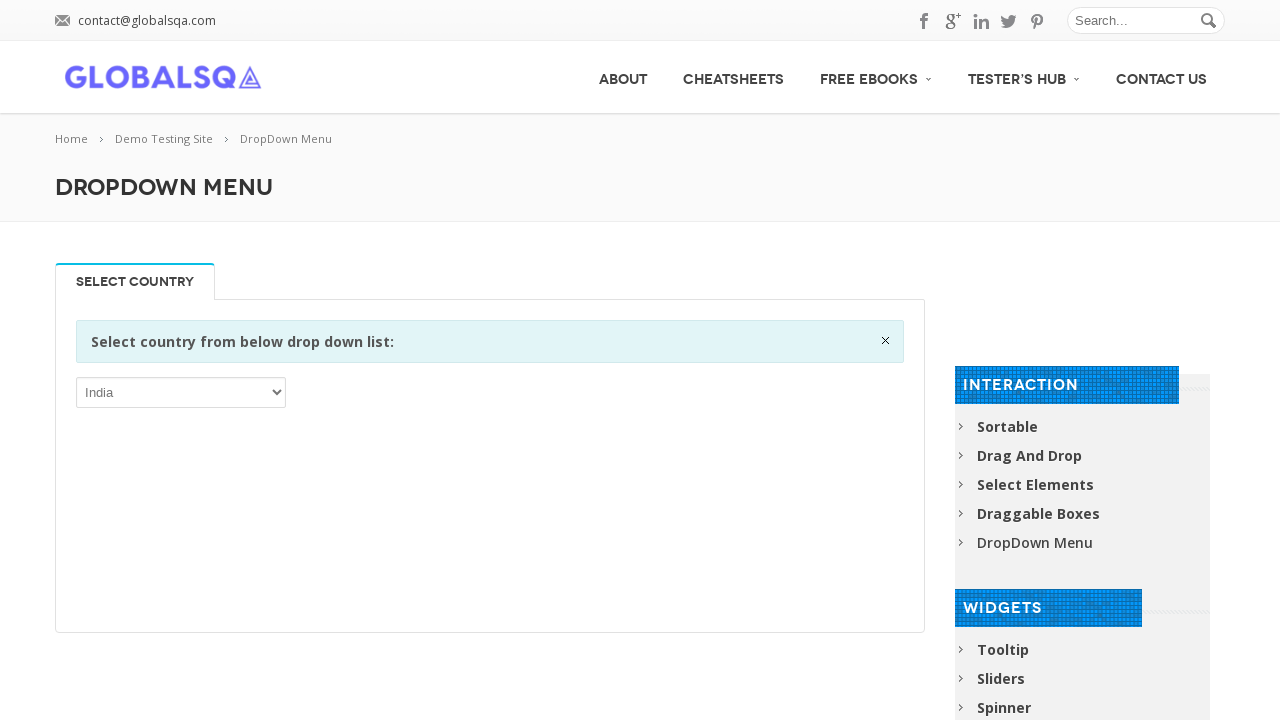